Tests add/remove element functionality by clicking "Add Element" button twice, then deleting one element, and verifying a delete button is still displayed.

Starting URL: https://the-internet.herokuapp.com/add_remove_elements/

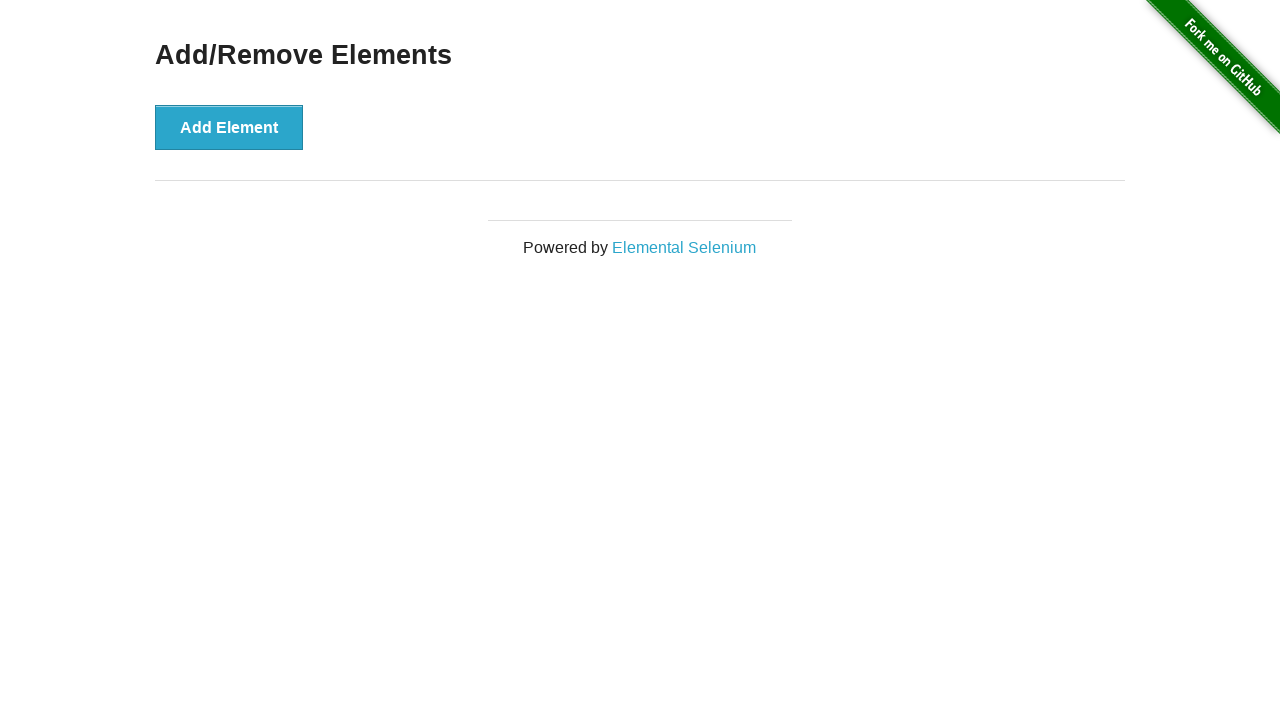

Clicked 'Add Element' button first time at (229, 127) on xpath=//button[text()='Add Element']
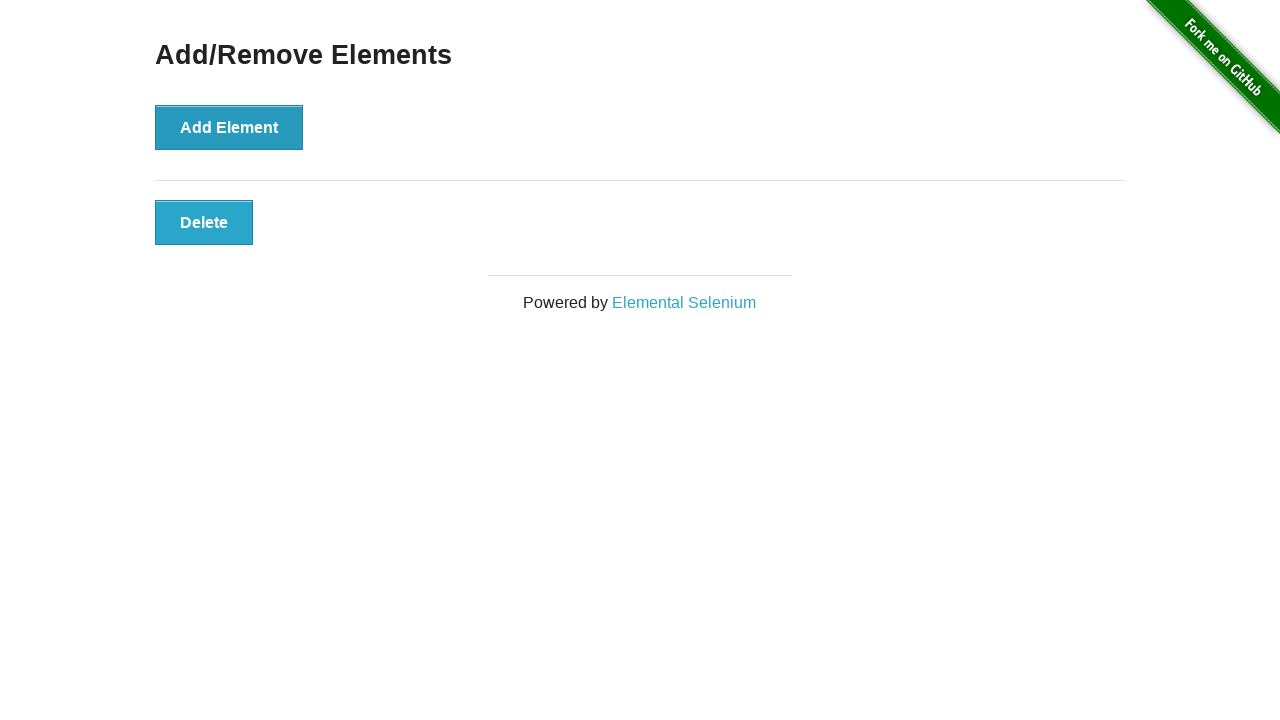

Clicked 'Add Element' button second time at (229, 127) on xpath=//button[text()='Add Element']
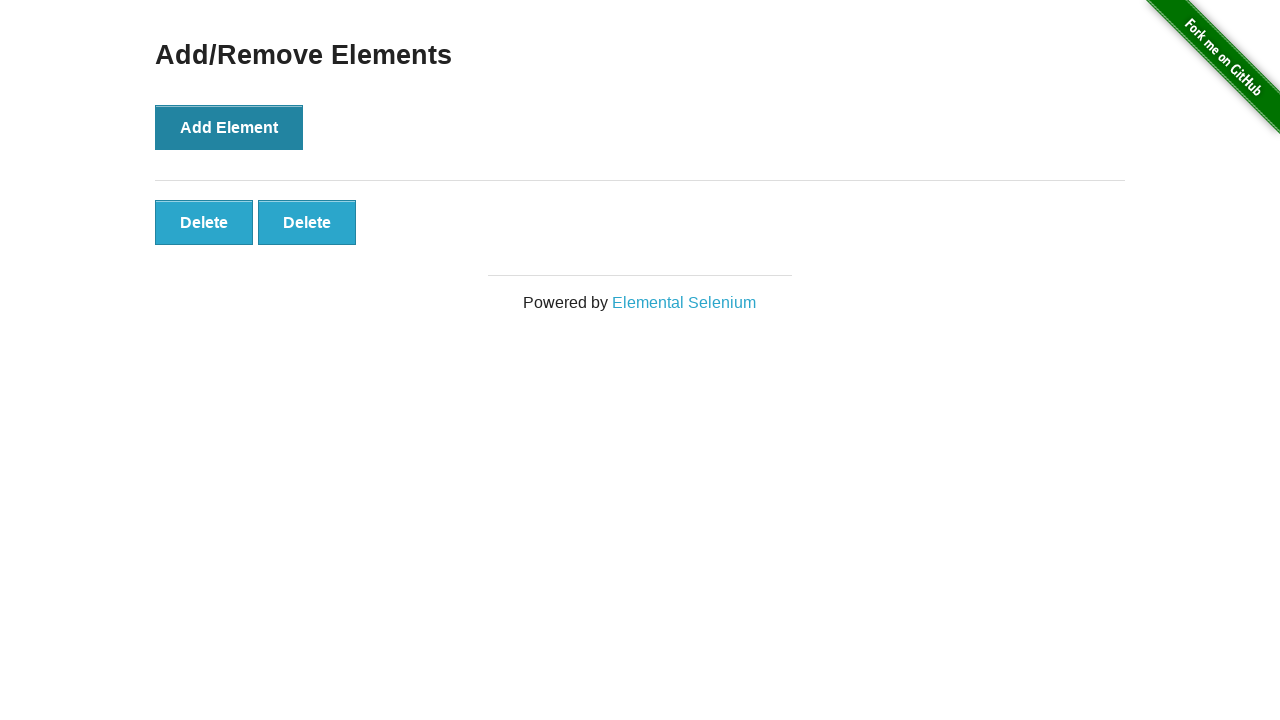

Clicked delete button to remove last element at (307, 222) on xpath=//div[@id='elements']//button[last()]
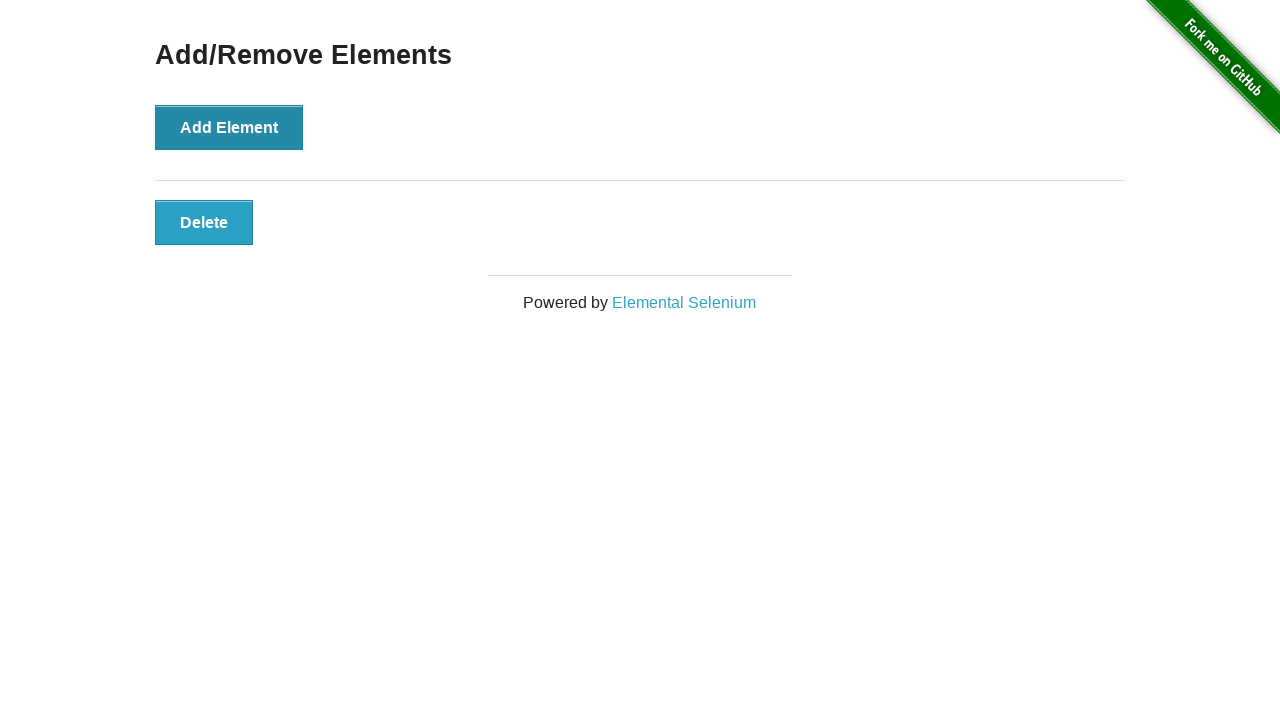

Verified that delete button is still displayed after removal
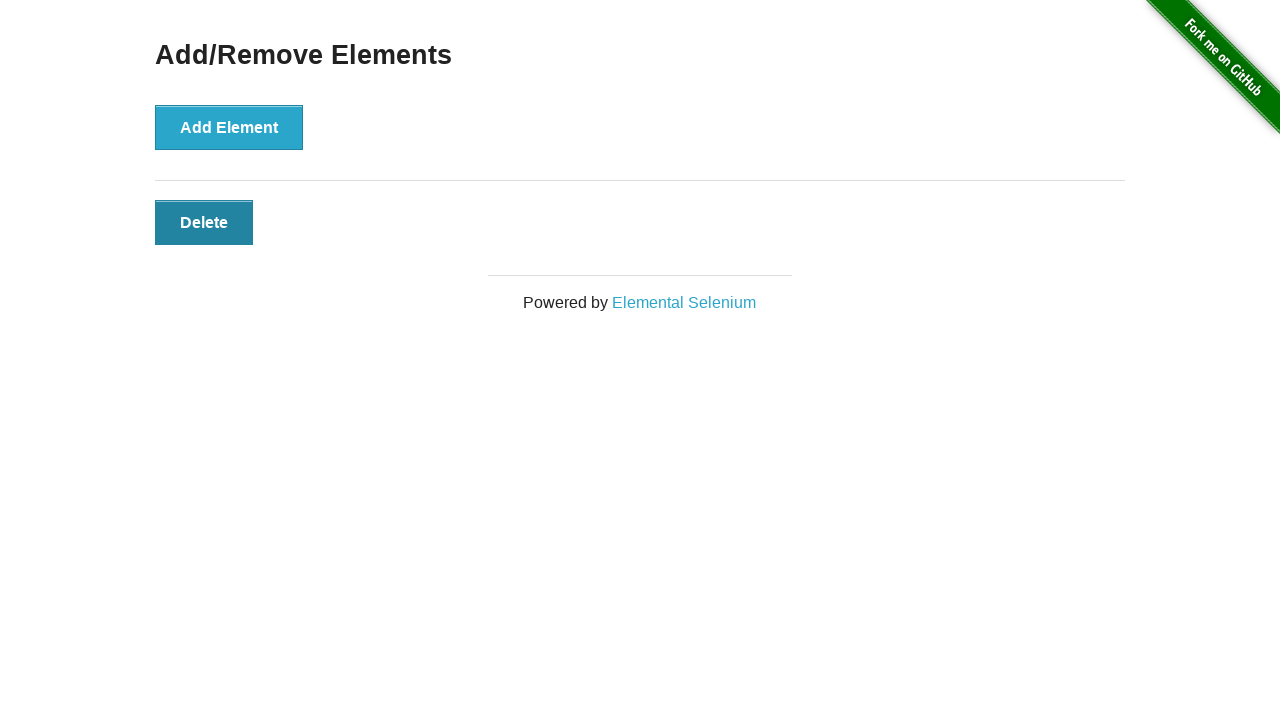

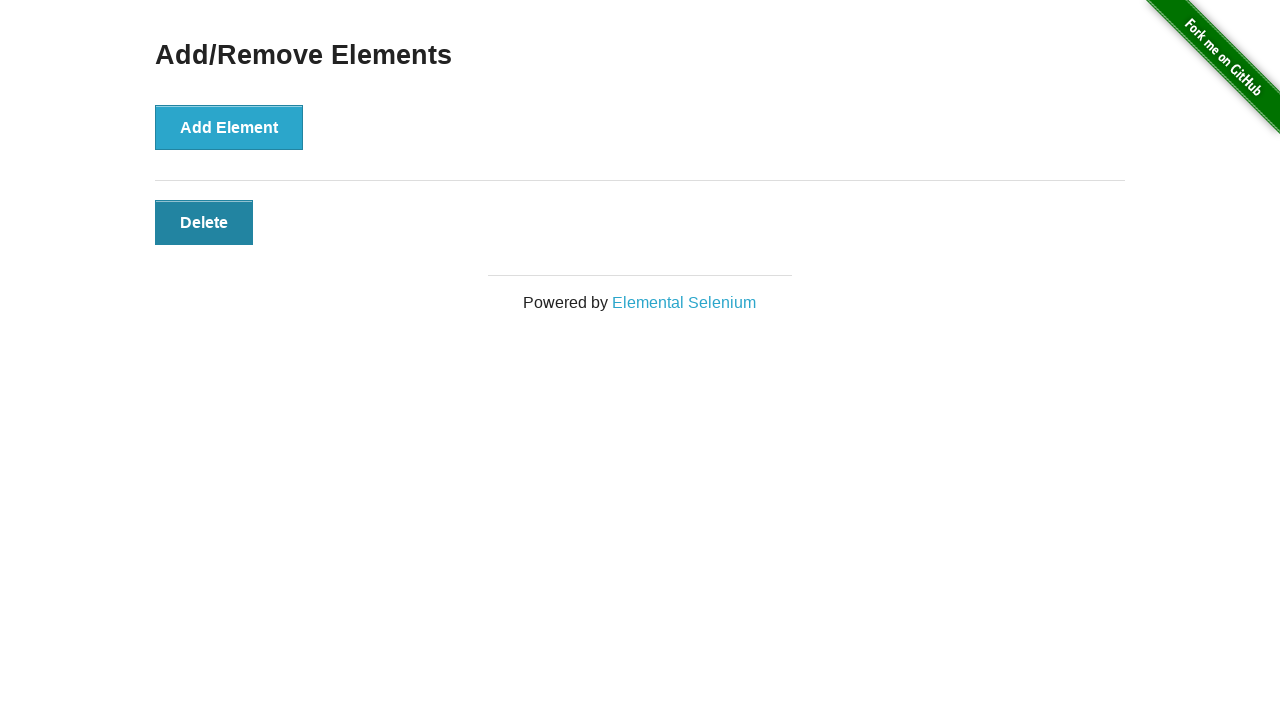